Tests that edits are cancelled when pressing Escape during editing.

Starting URL: https://demo.playwright.dev/todomvc

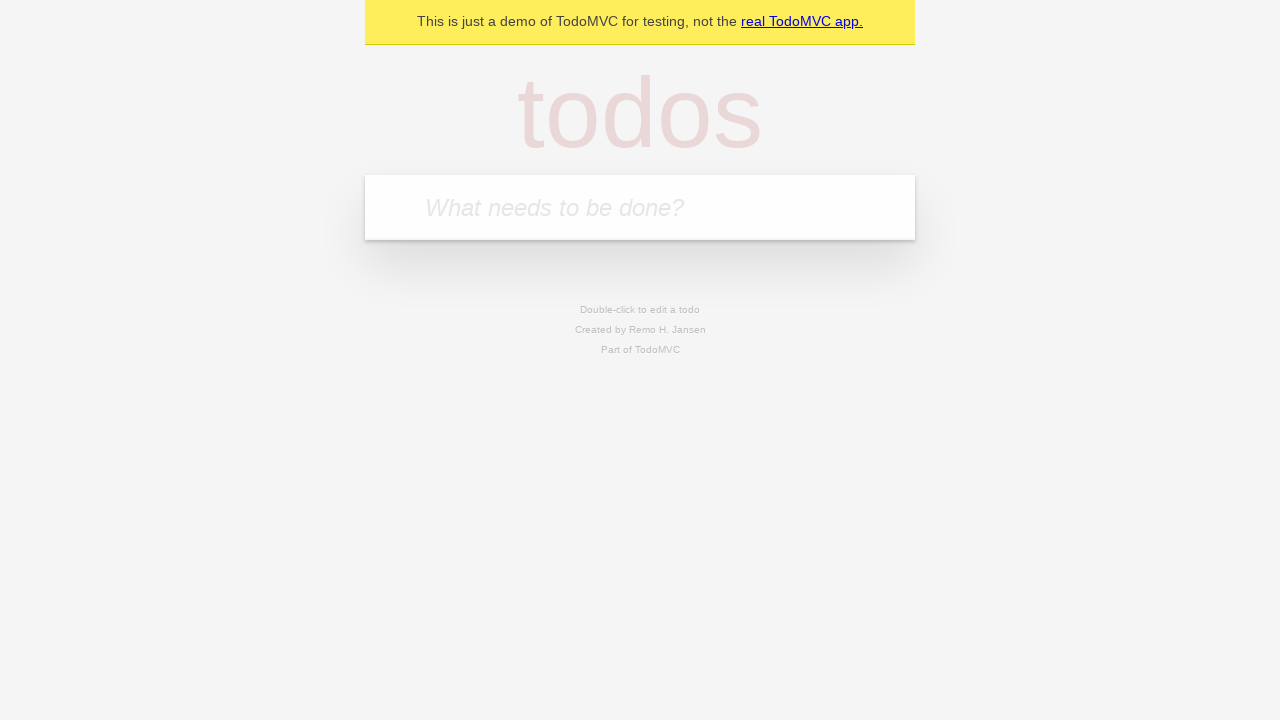

Filled input with first todo 'buy some cheese' on internal:attr=[placeholder="What needs to be done?"i]
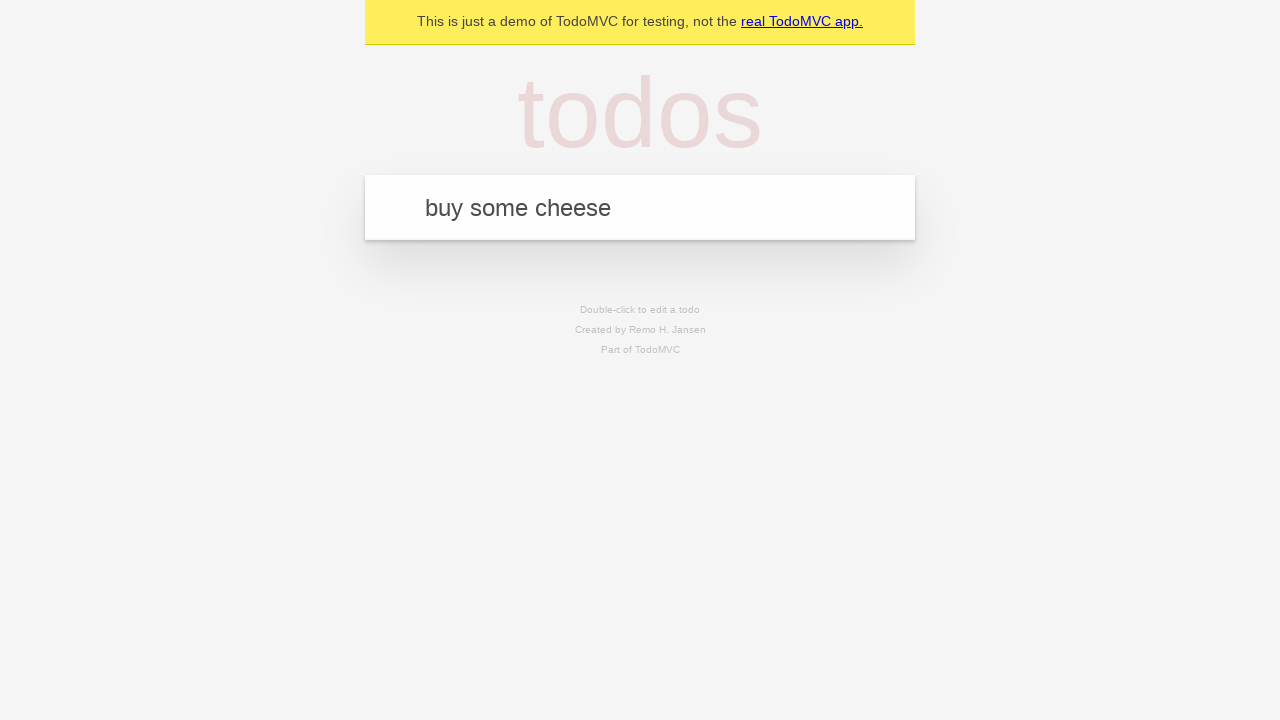

Pressed Enter to add first todo on internal:attr=[placeholder="What needs to be done?"i]
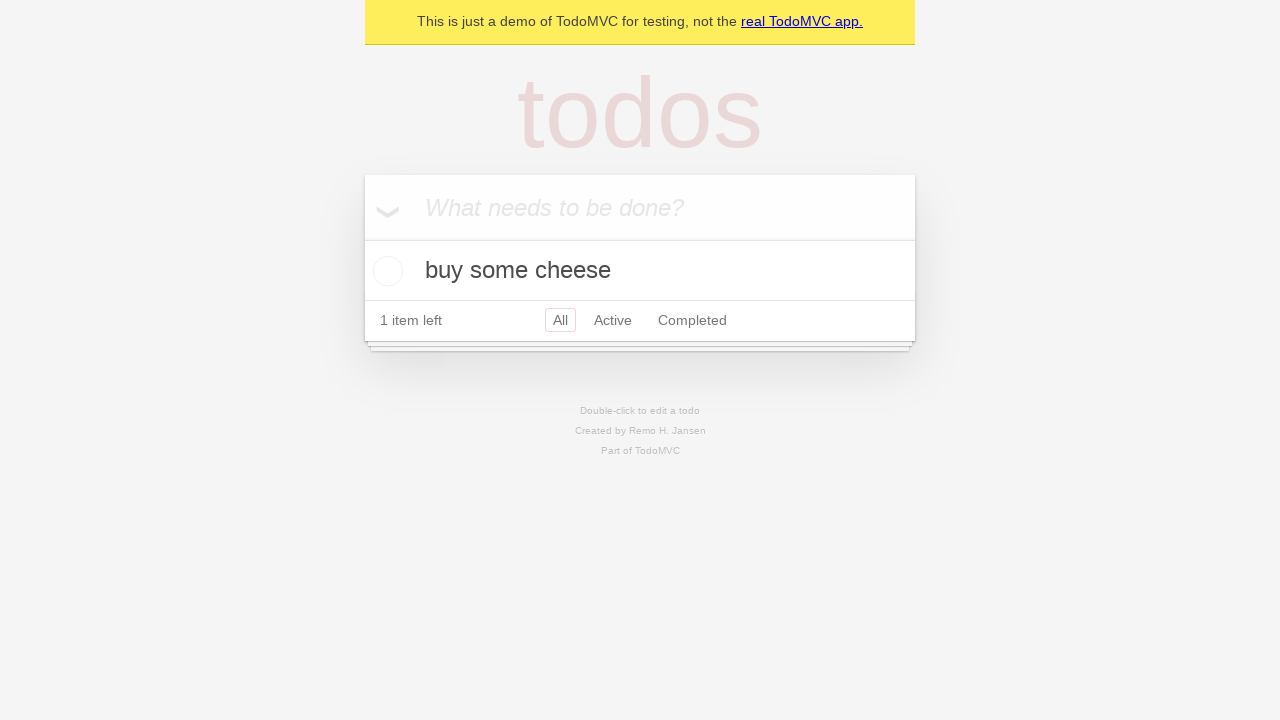

Filled input with second todo 'feed the cat' on internal:attr=[placeholder="What needs to be done?"i]
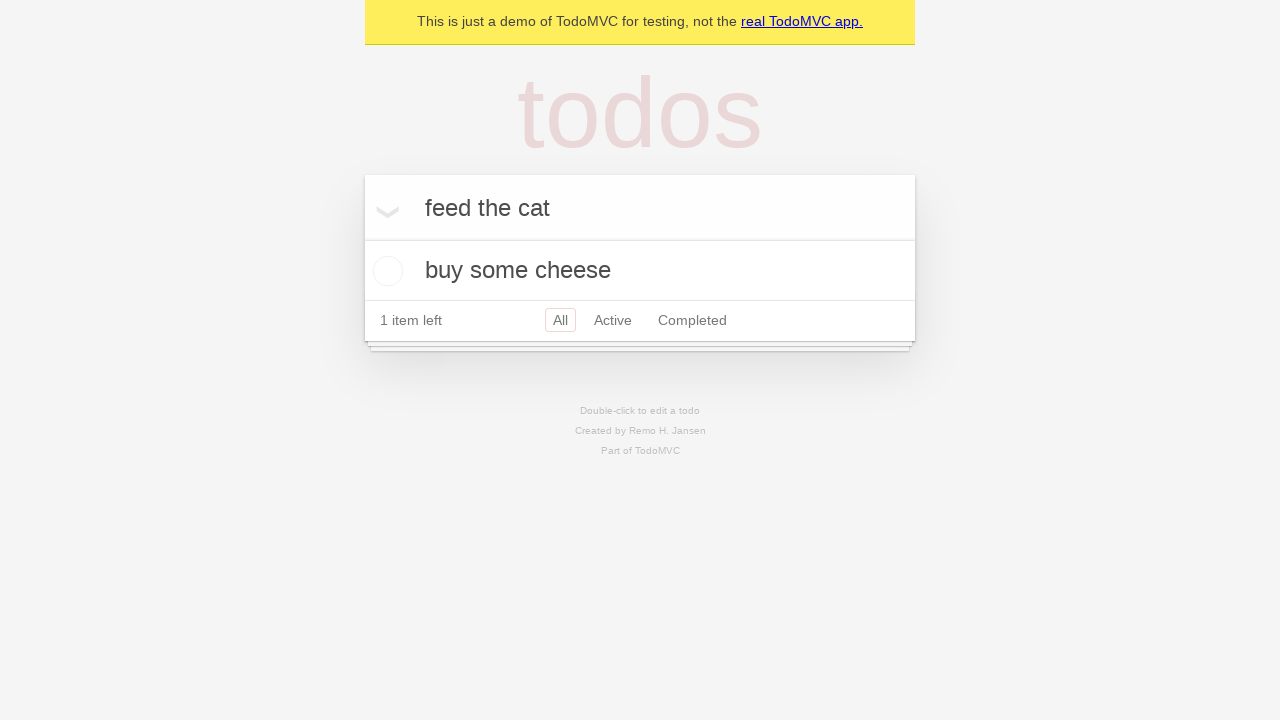

Pressed Enter to add second todo on internal:attr=[placeholder="What needs to be done?"i]
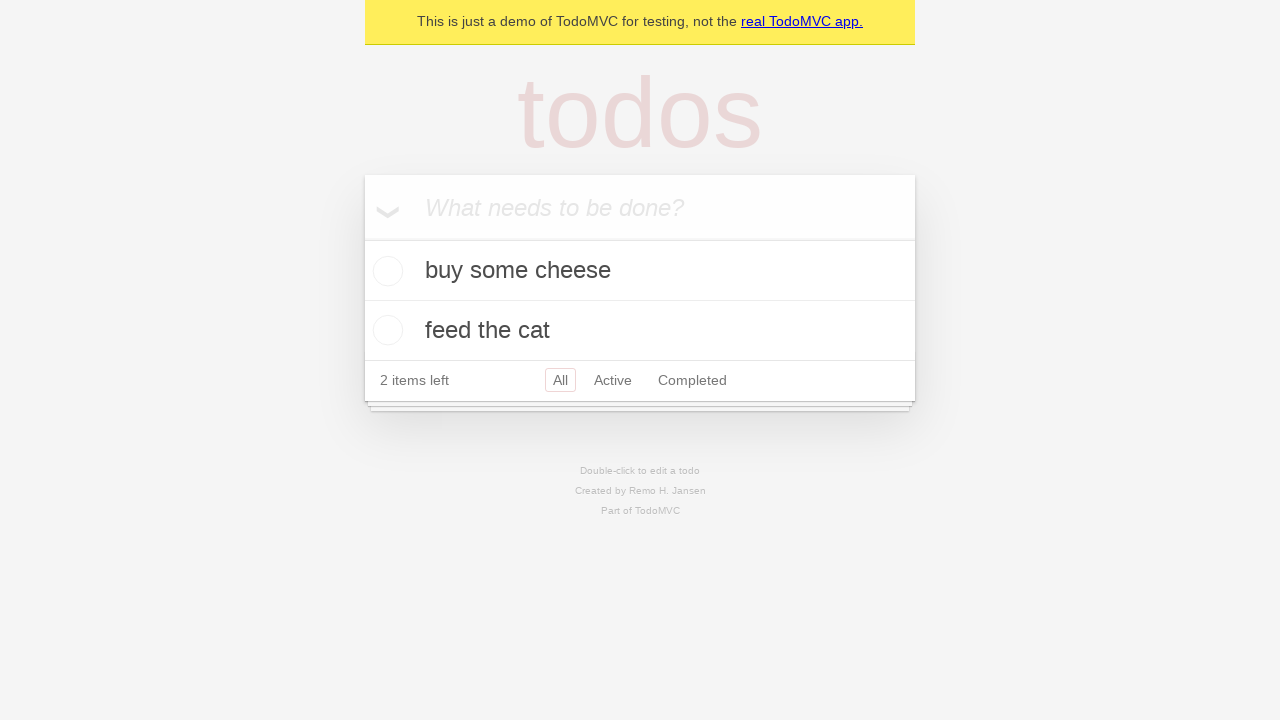

Filled input with third todo 'book a doctors appointment' on internal:attr=[placeholder="What needs to be done?"i]
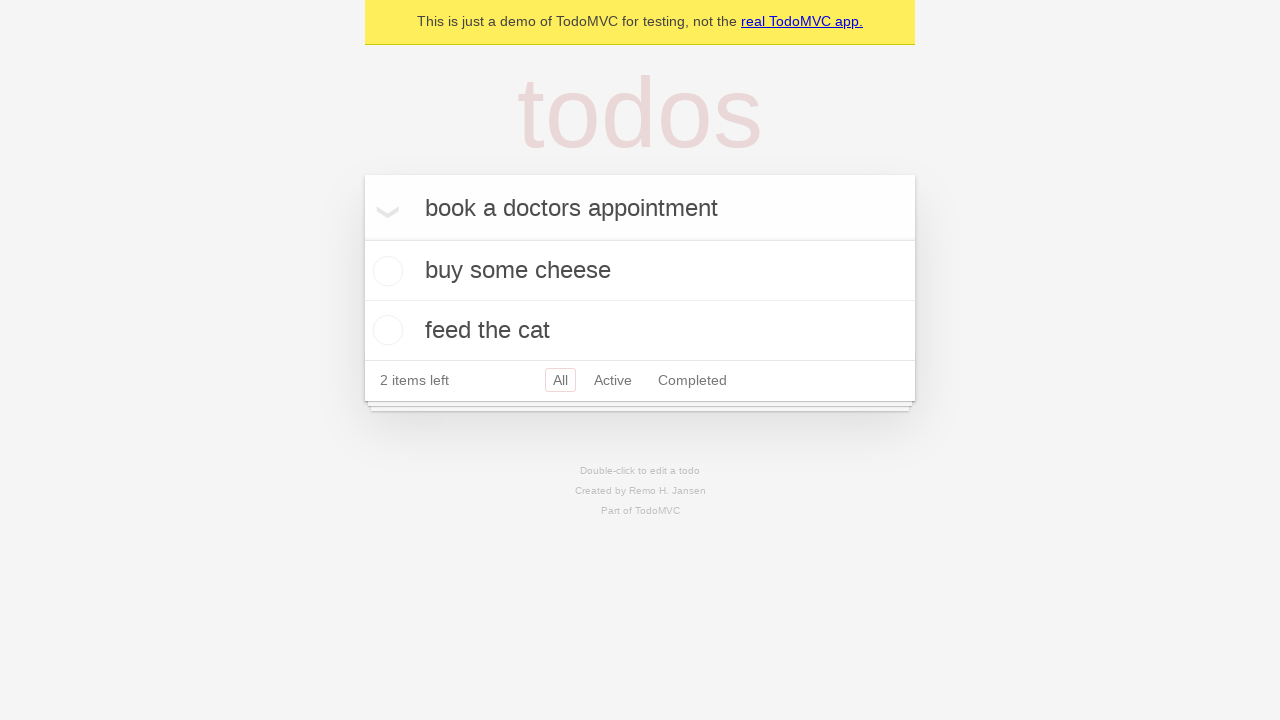

Pressed Enter to add third todo on internal:attr=[placeholder="What needs to be done?"i]
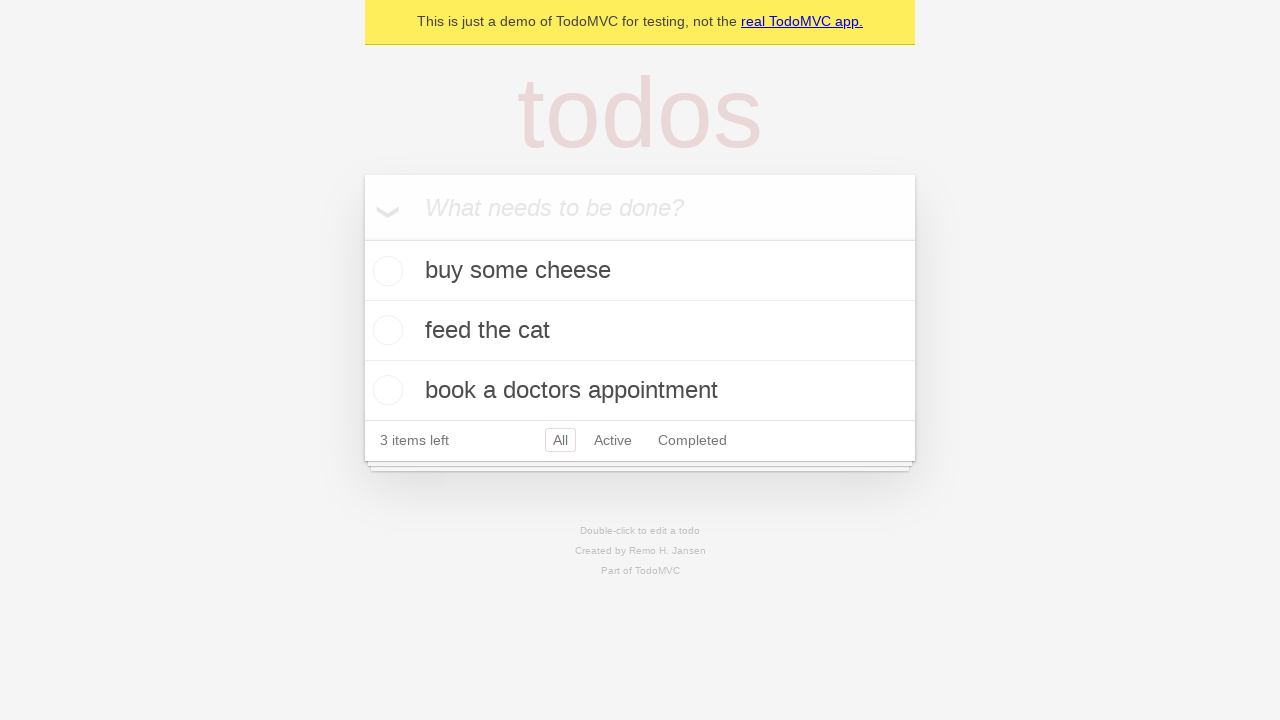

Double-clicked on second todo to enter edit mode at (640, 331) on .todo-list li >> nth=1
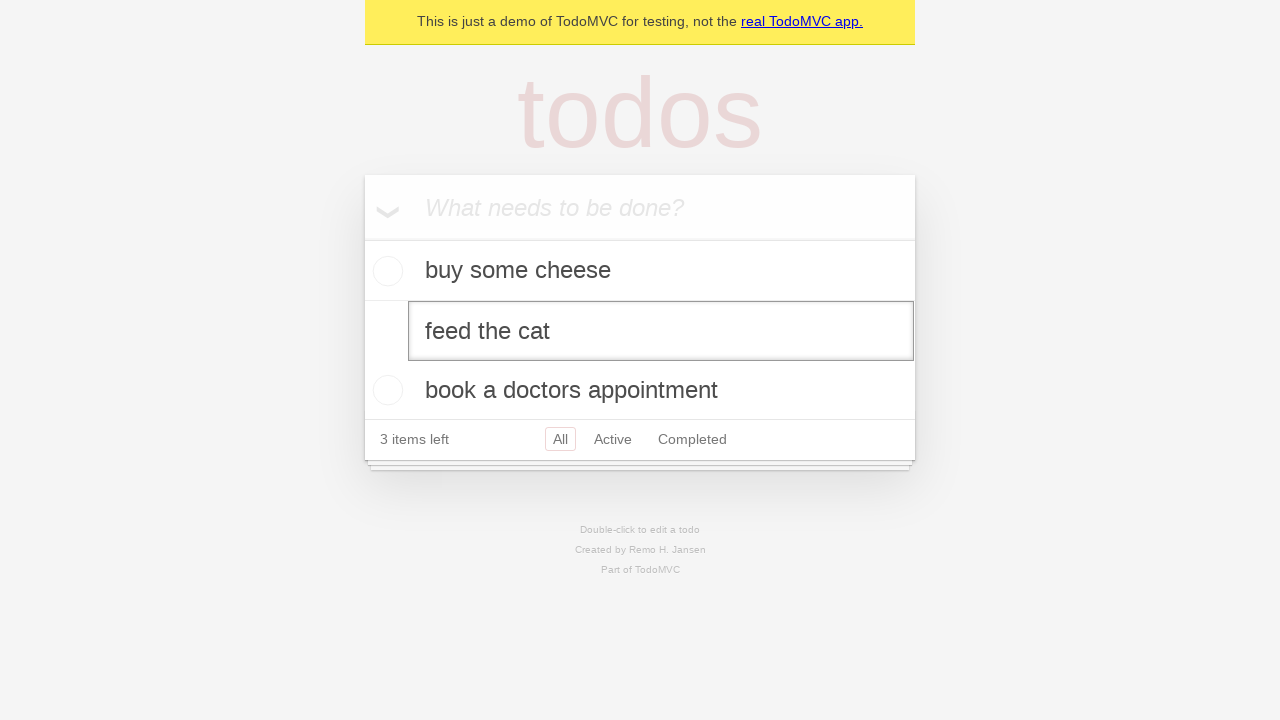

Filled edit field with 'buy some sausages' on .todo-list li >> nth=1 >> .edit
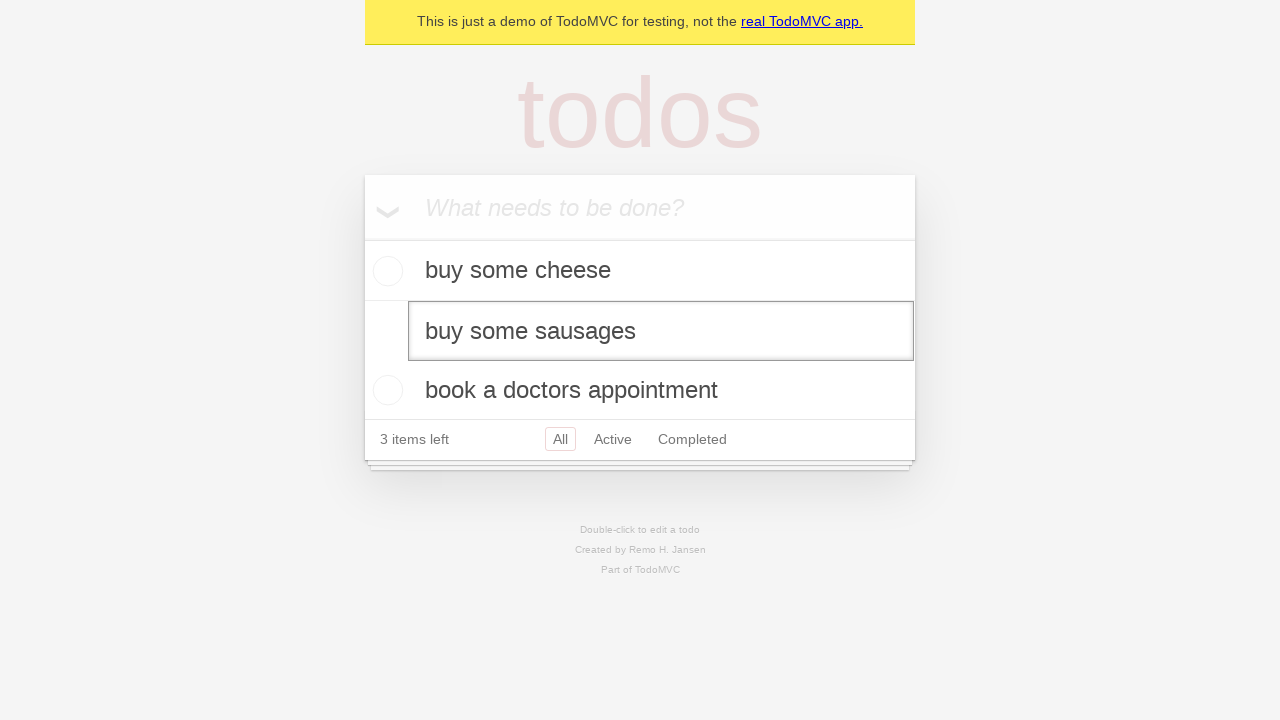

Pressed Escape to cancel edit and revert changes on .todo-list li >> nth=1 >> .edit
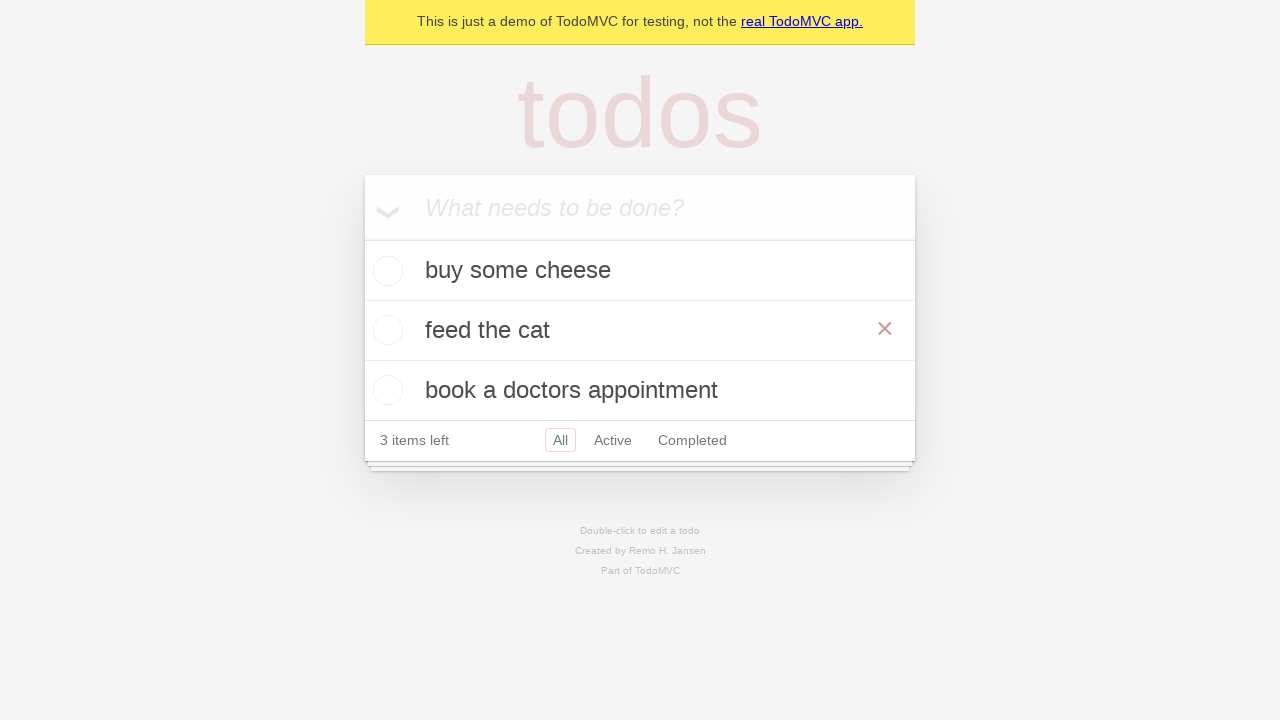

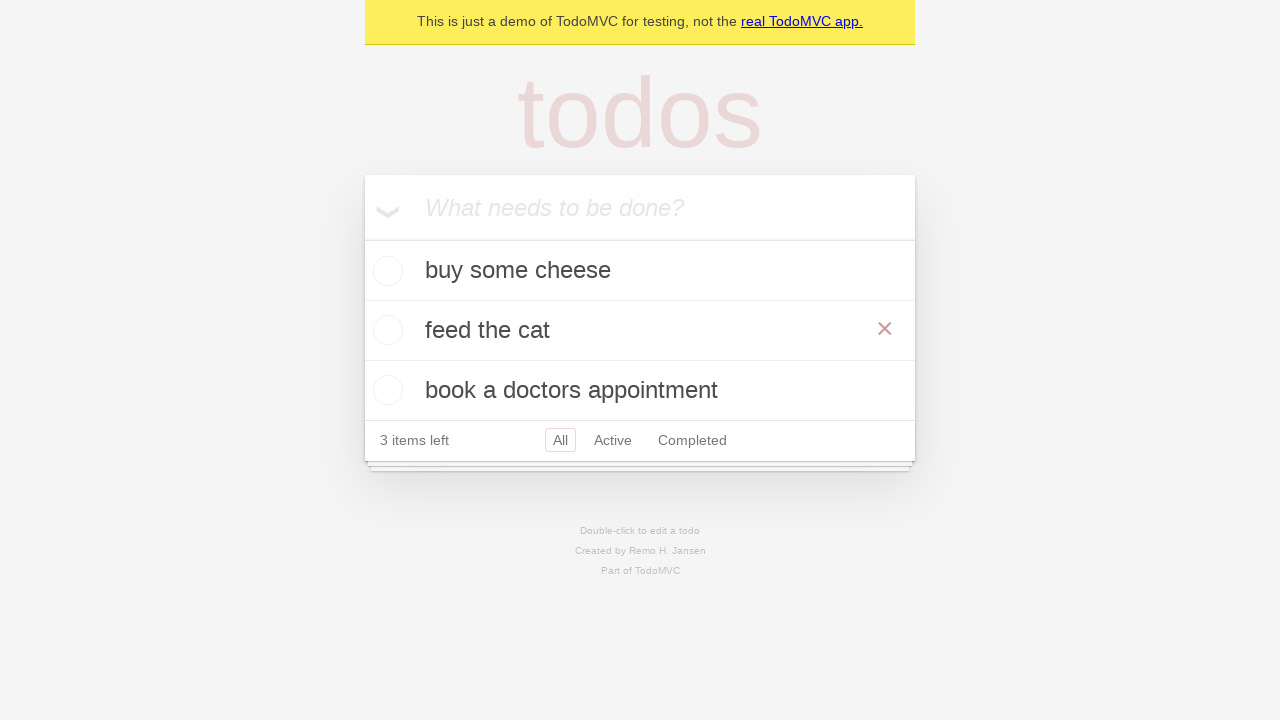